Tests accordion functionality by navigating to the accordions page and expanding an accordion item to verify its content is displayed

Starting URL: https://automatenow.io/sandbox-automation-testing-practice-website/

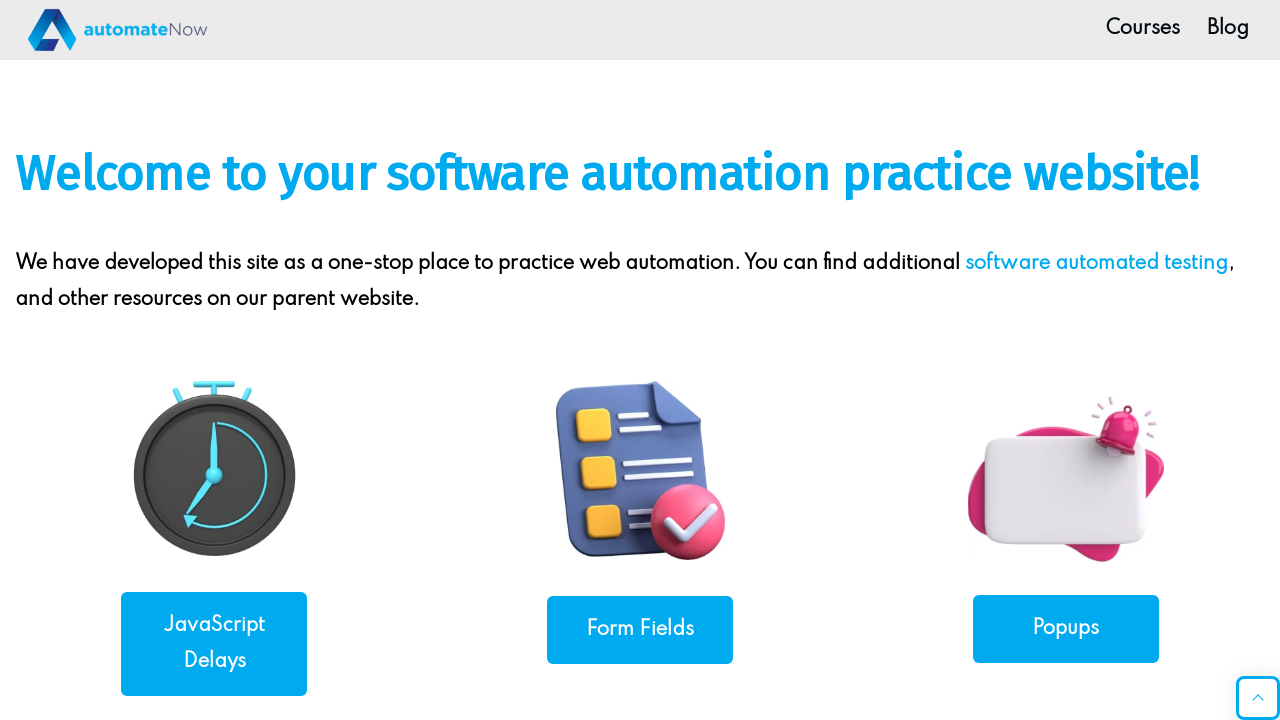

Clicked on Accordions link to navigate to accordions page at (214, 360) on text=Accordions
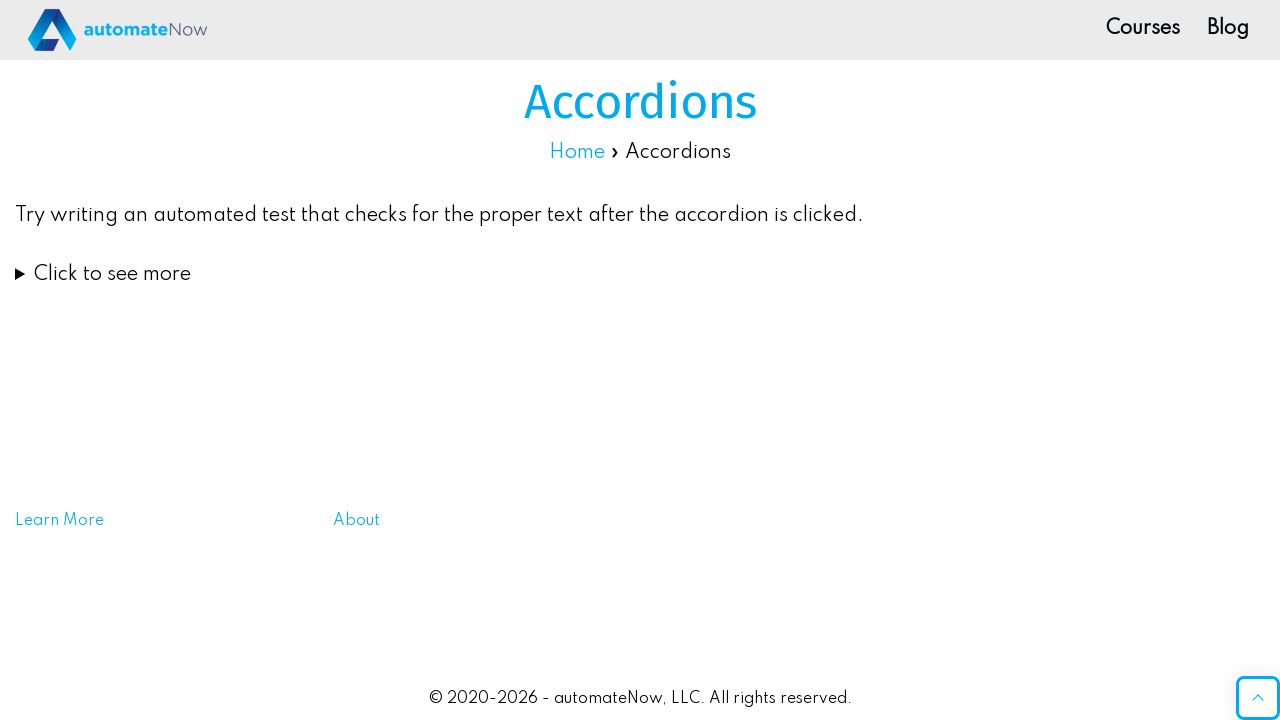

Clicked on accordion item to expand it at (640, 274) on summary.wp-block-coblocks-accordion-item__title
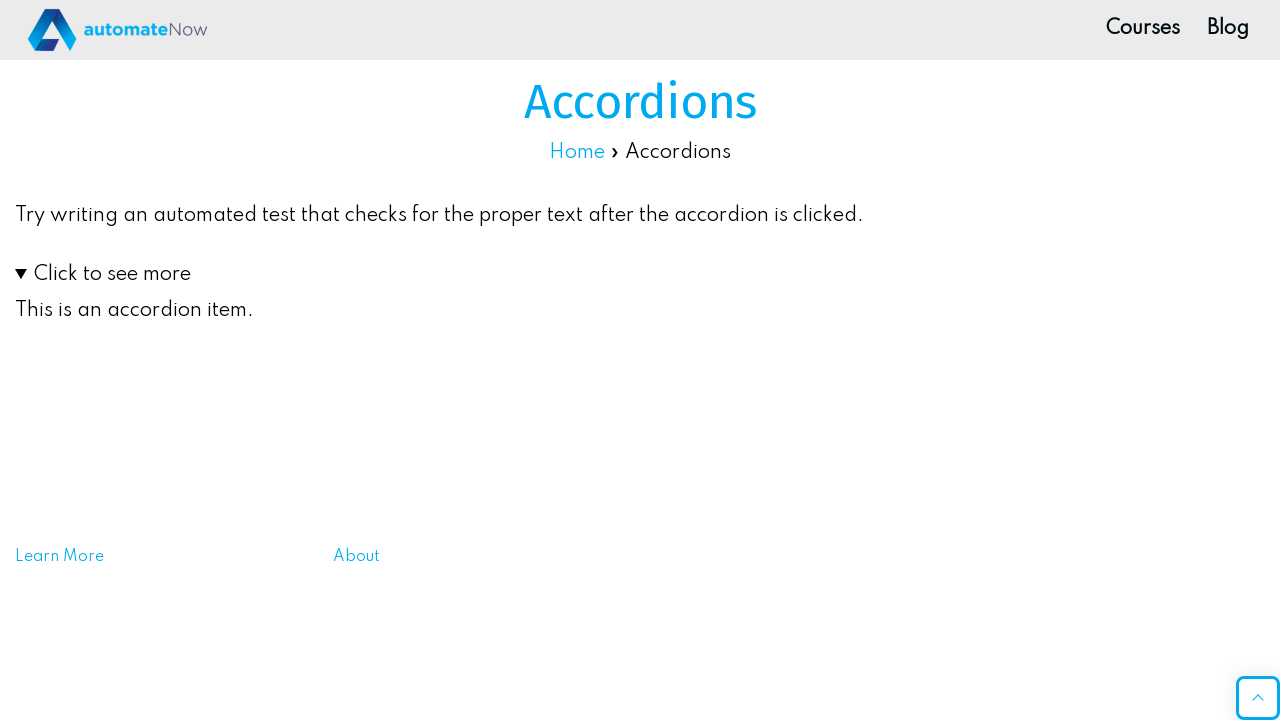

Accordion content became visible, verifying accordion item displays correctly
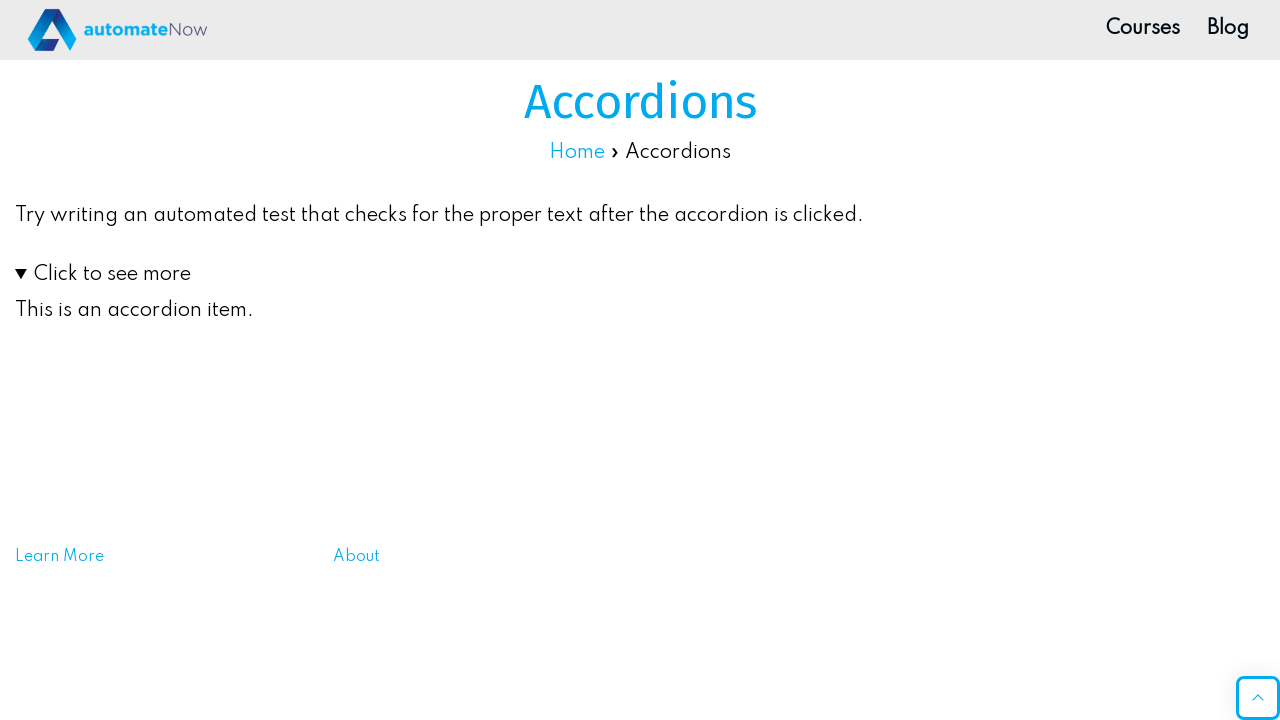

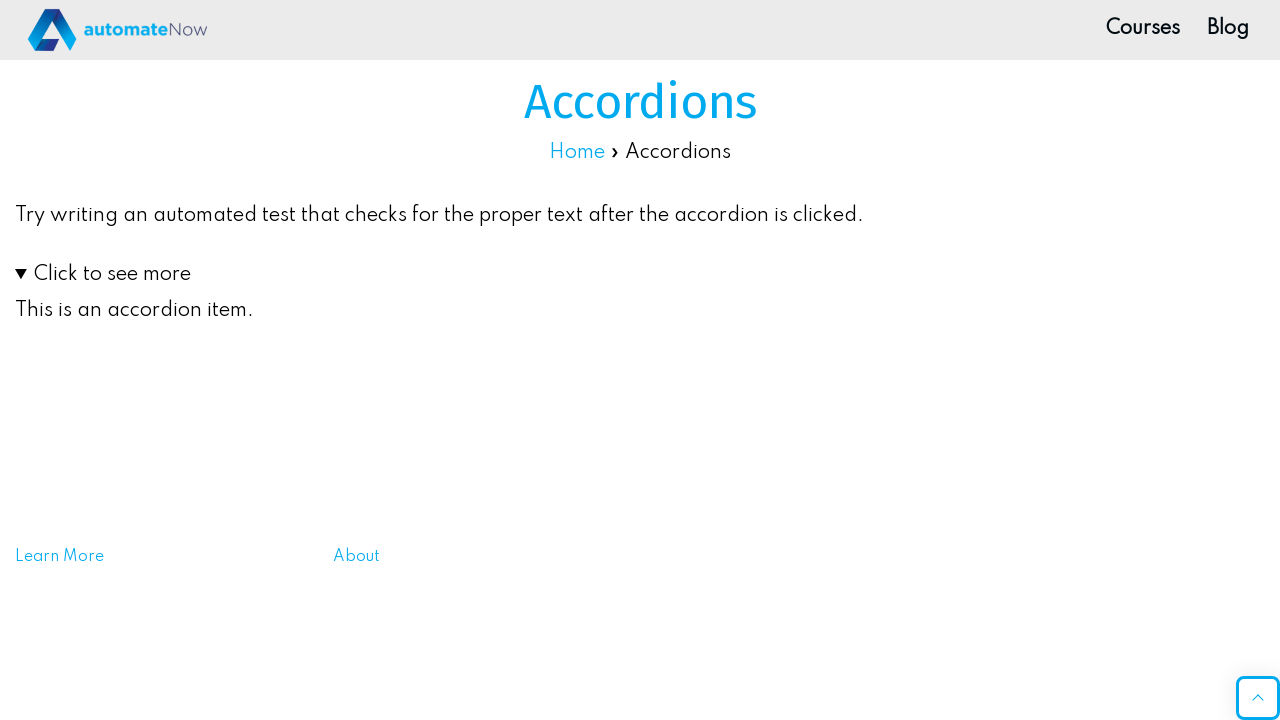